Tests form interactions on a practice automation site by clicking a checkbox, selecting a dropdown option, filling a text input, triggering an alert, and accepting it.

Starting URL: https://rahulshettyacademy.com/AutomationPractice/

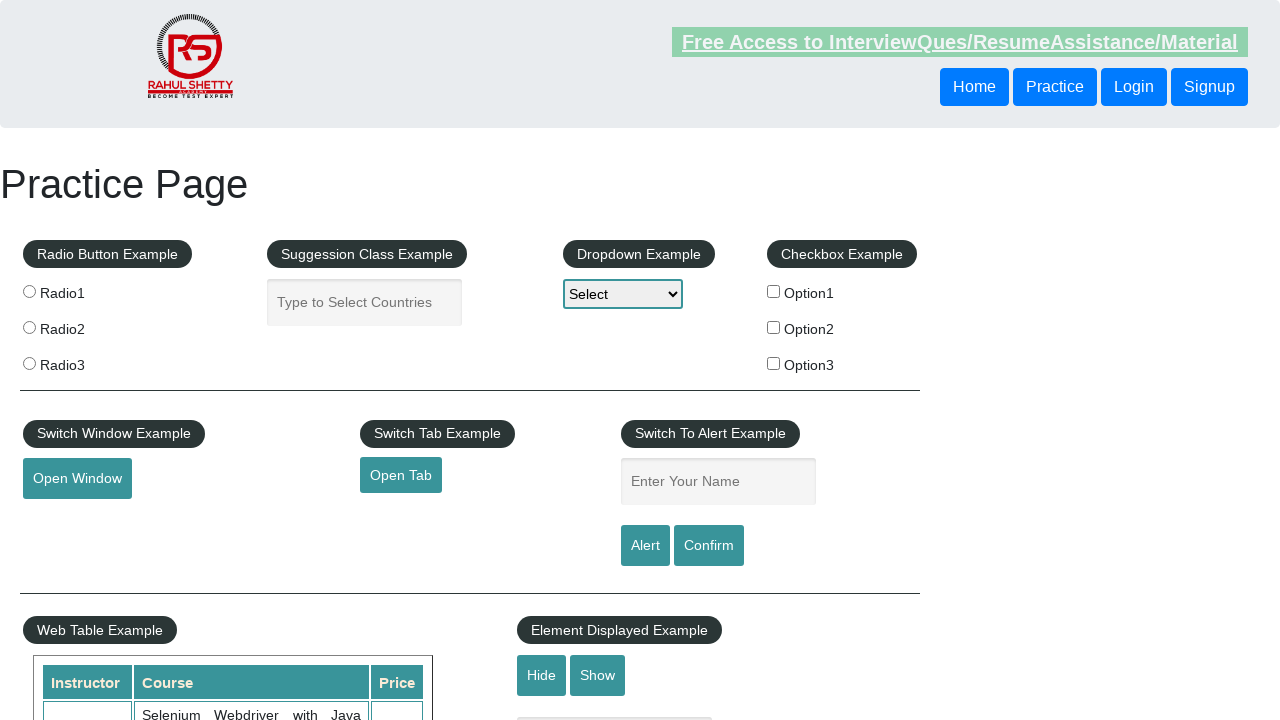

Clicked checkbox option 2 at (774, 327) on input#checkBoxOption2
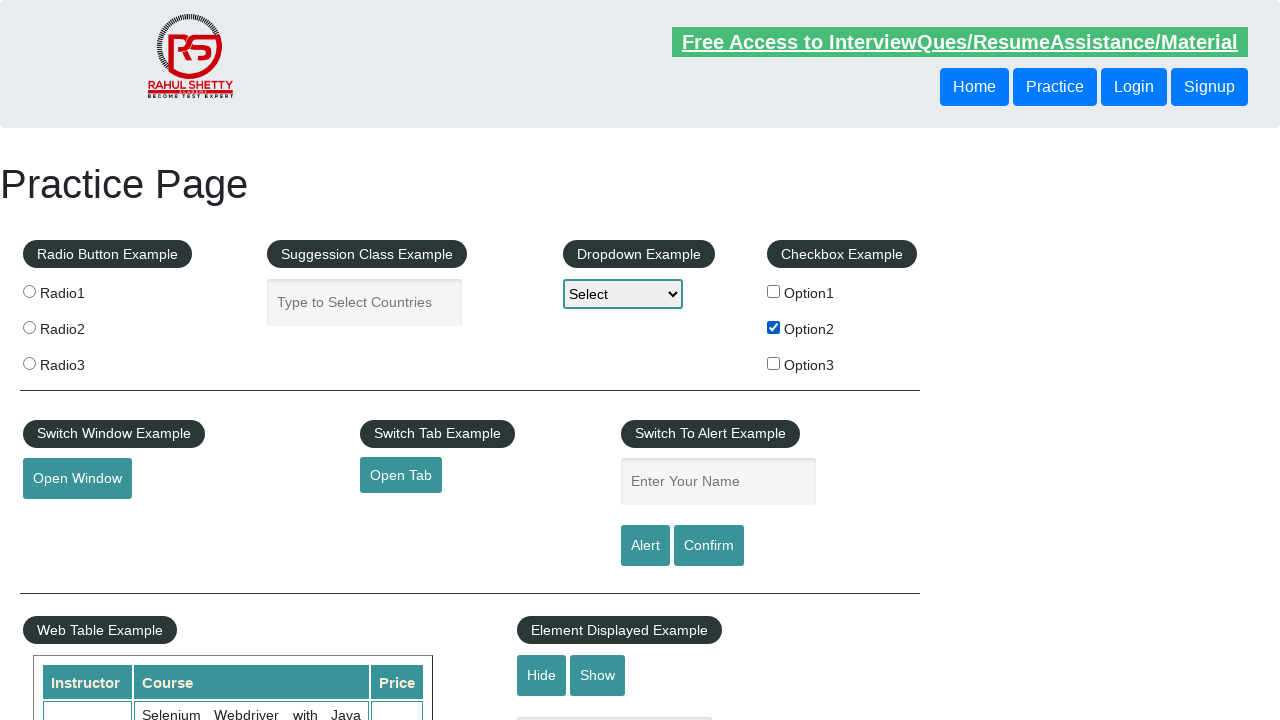

Retrieved label text: 
                     Option2
                
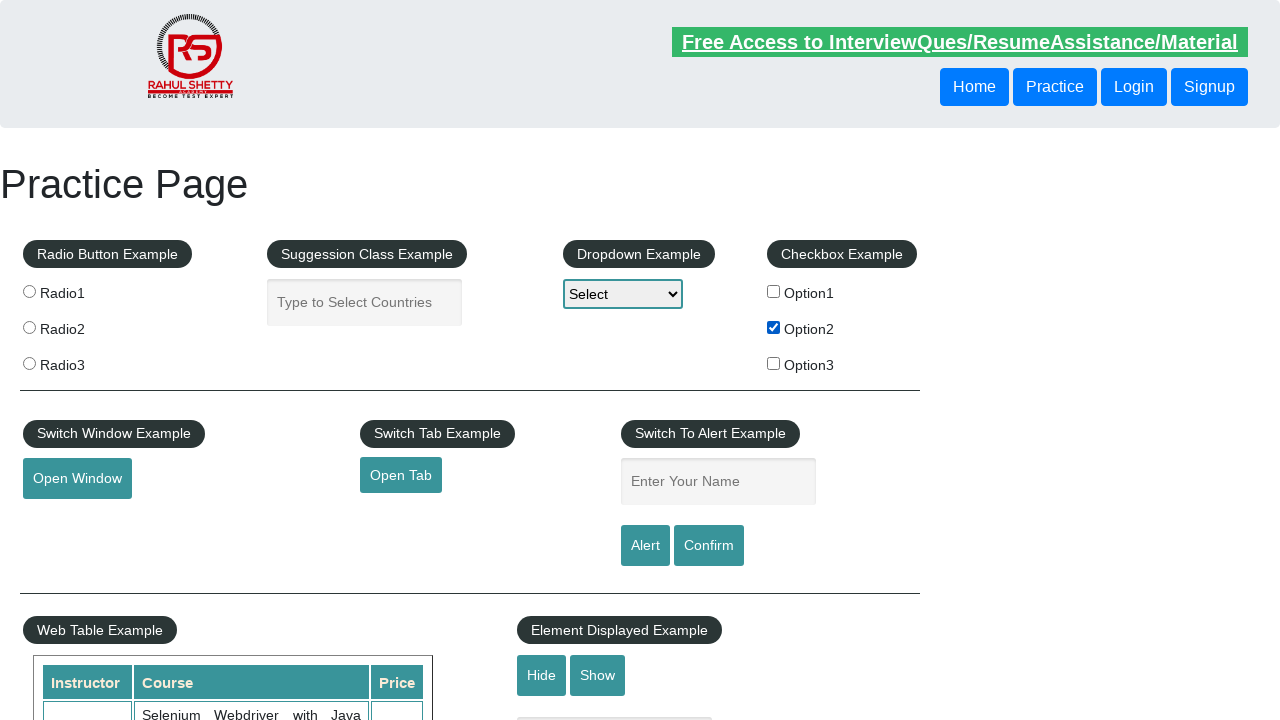

Selected dropdown option at index 2 on select#dropdown-class-example
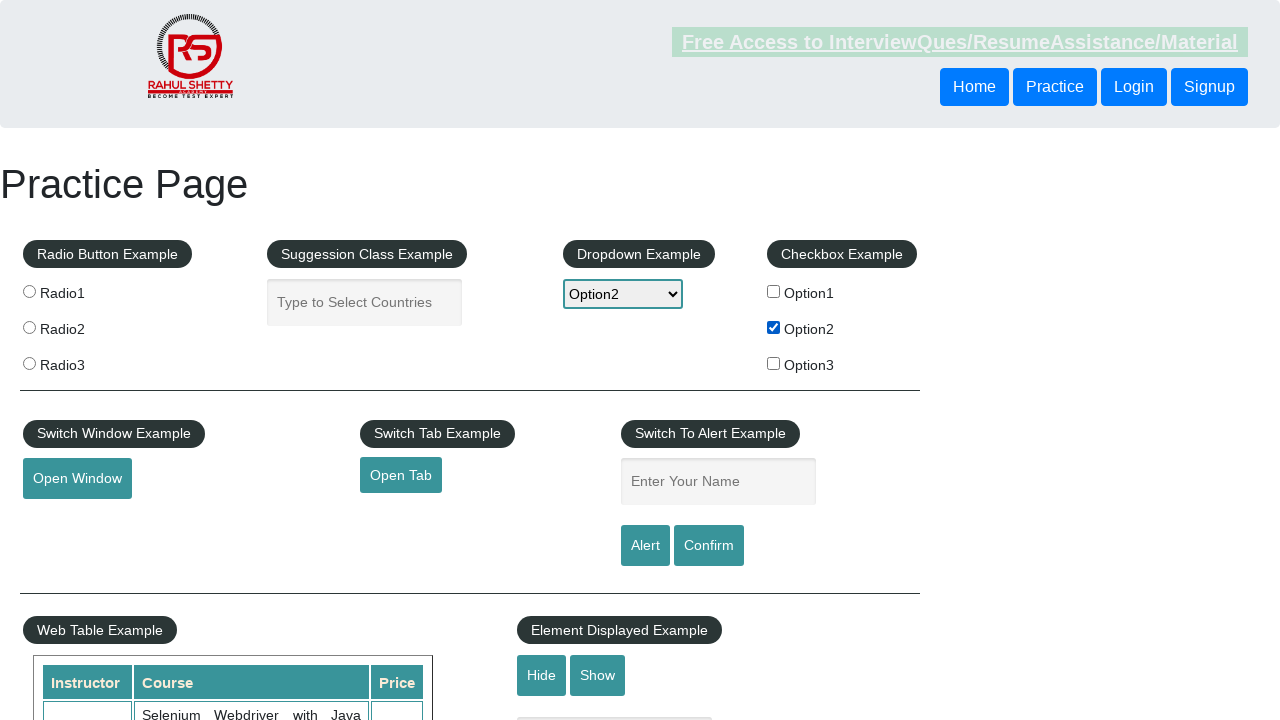

Filled name input field with 'Option2' on input#name
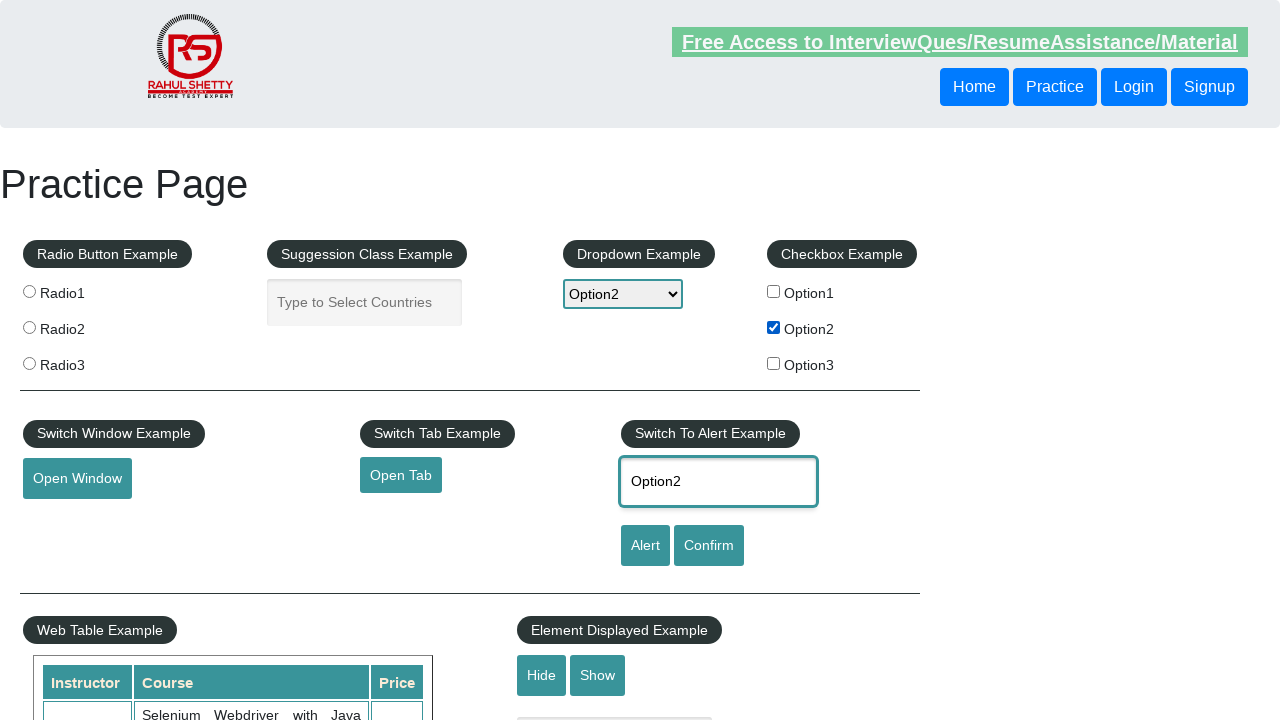

Set up dialog handler for alert
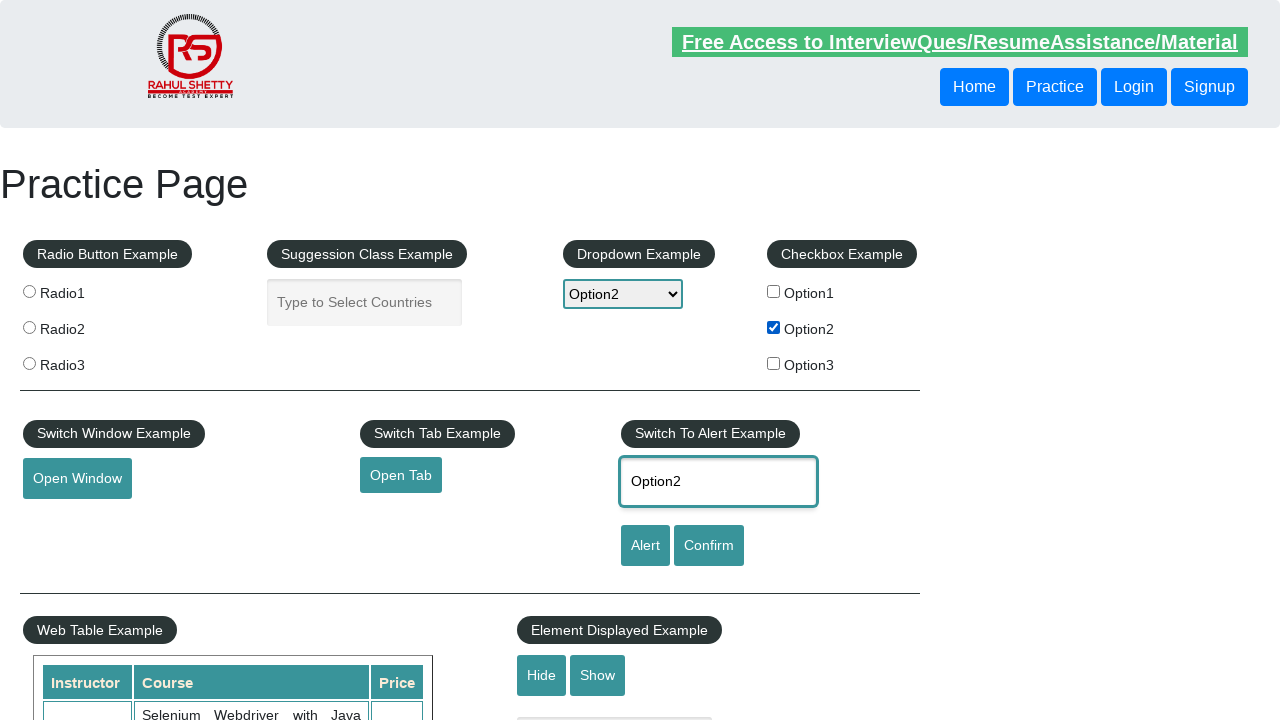

Clicked alert button to trigger alert at (645, 546) on input#alertbtn
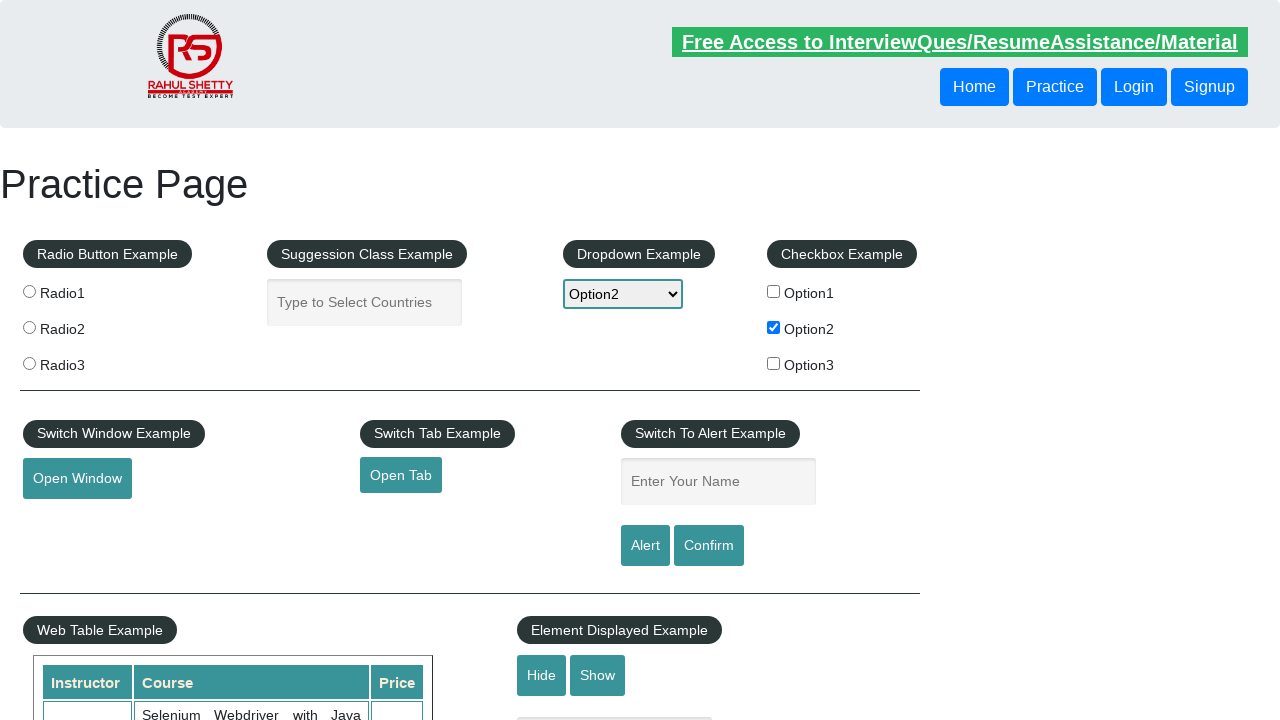

Waited 500ms for alert dialog to be handled
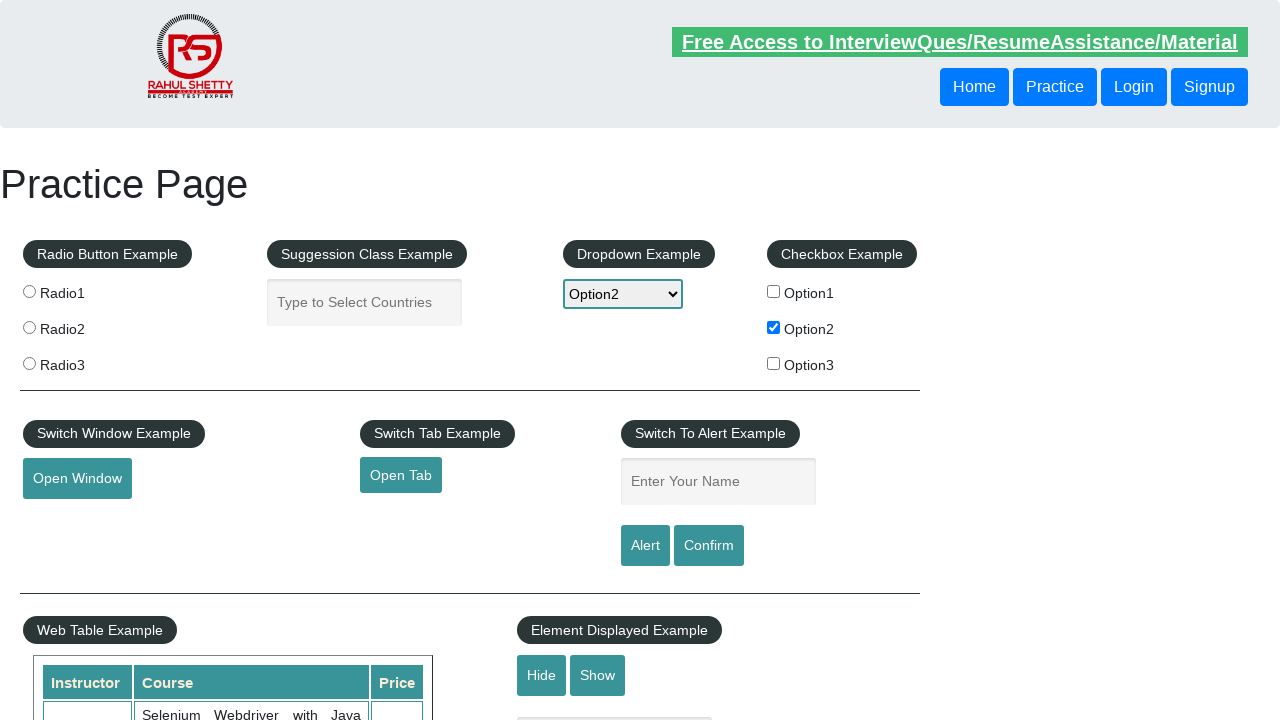

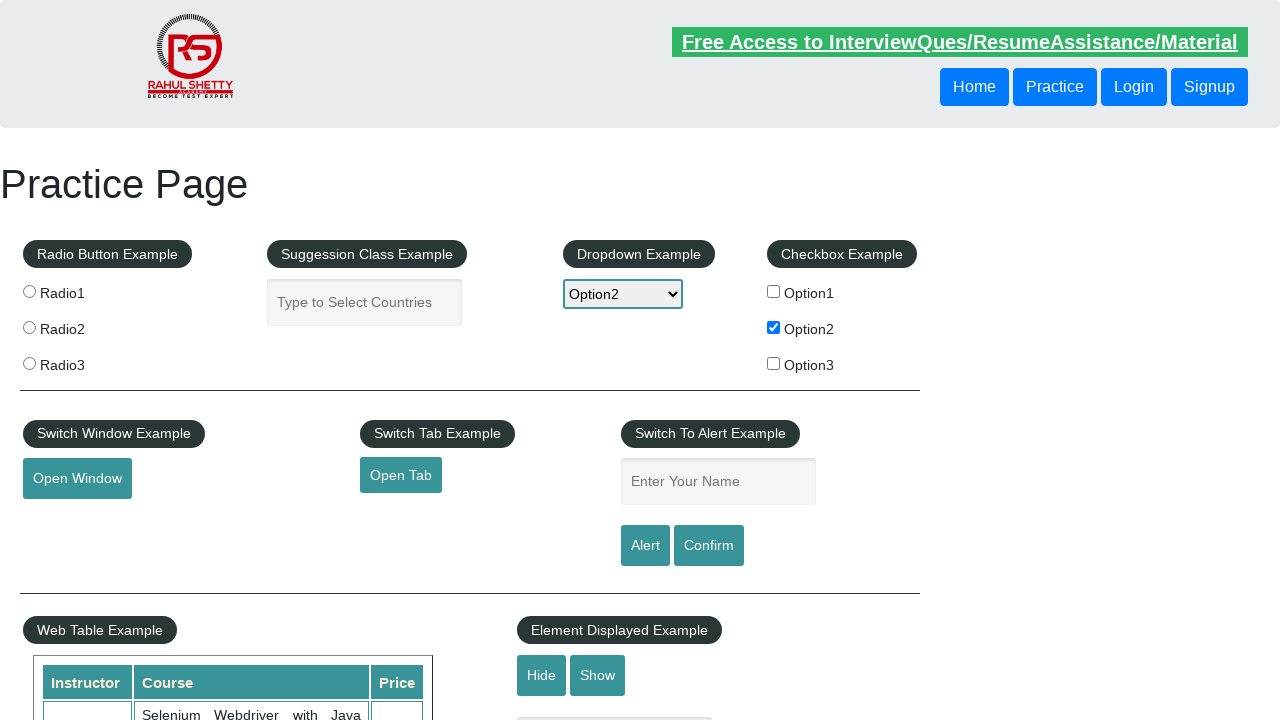